Tests JavaScript confirmation alert handling by clicking a button that triggers a confirm dialog and accepting the alert

Starting URL: https://demoqa.com/alerts

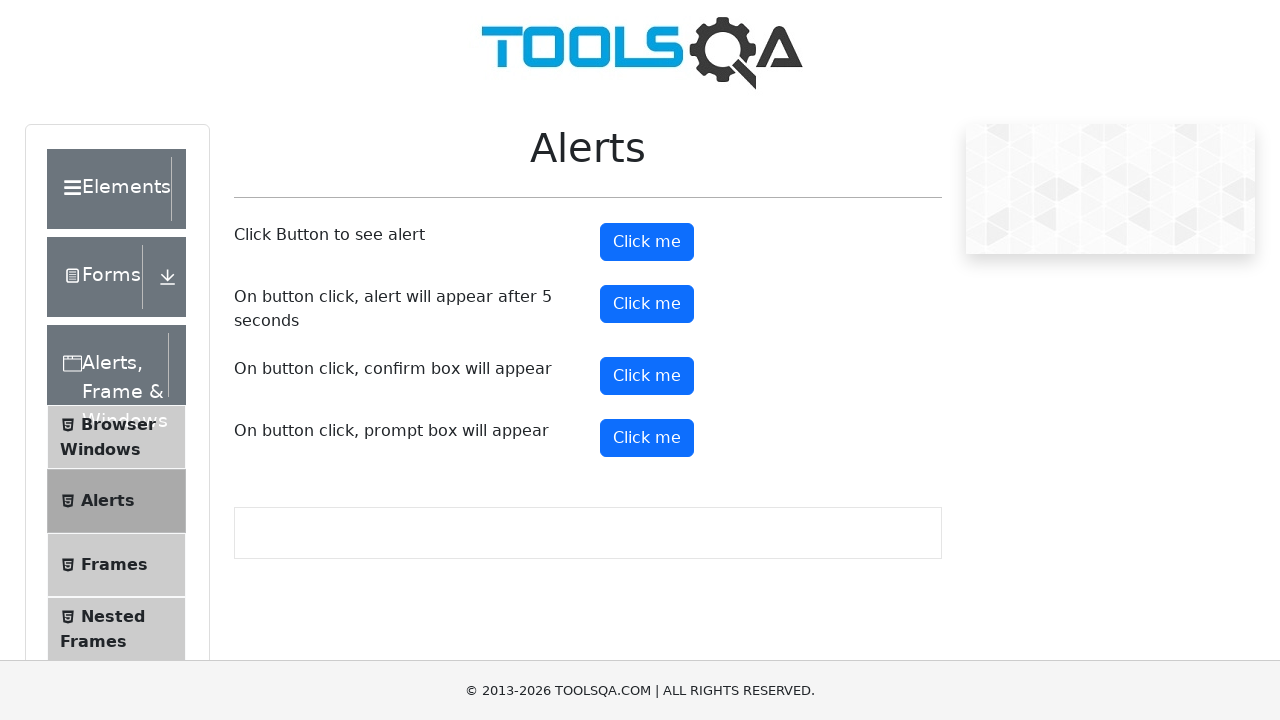

Set up dialog handler to accept confirmation alerts
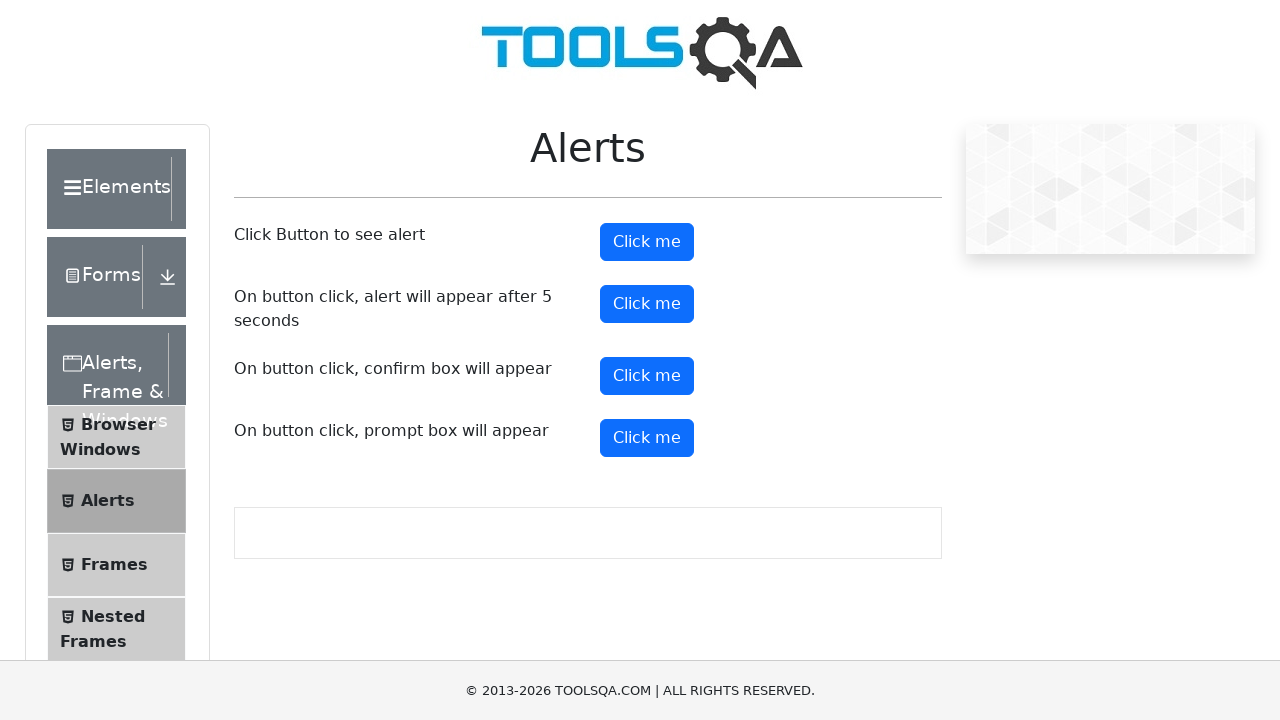

Clicked confirm button to trigger confirmation alert at (647, 376) on #confirmButton
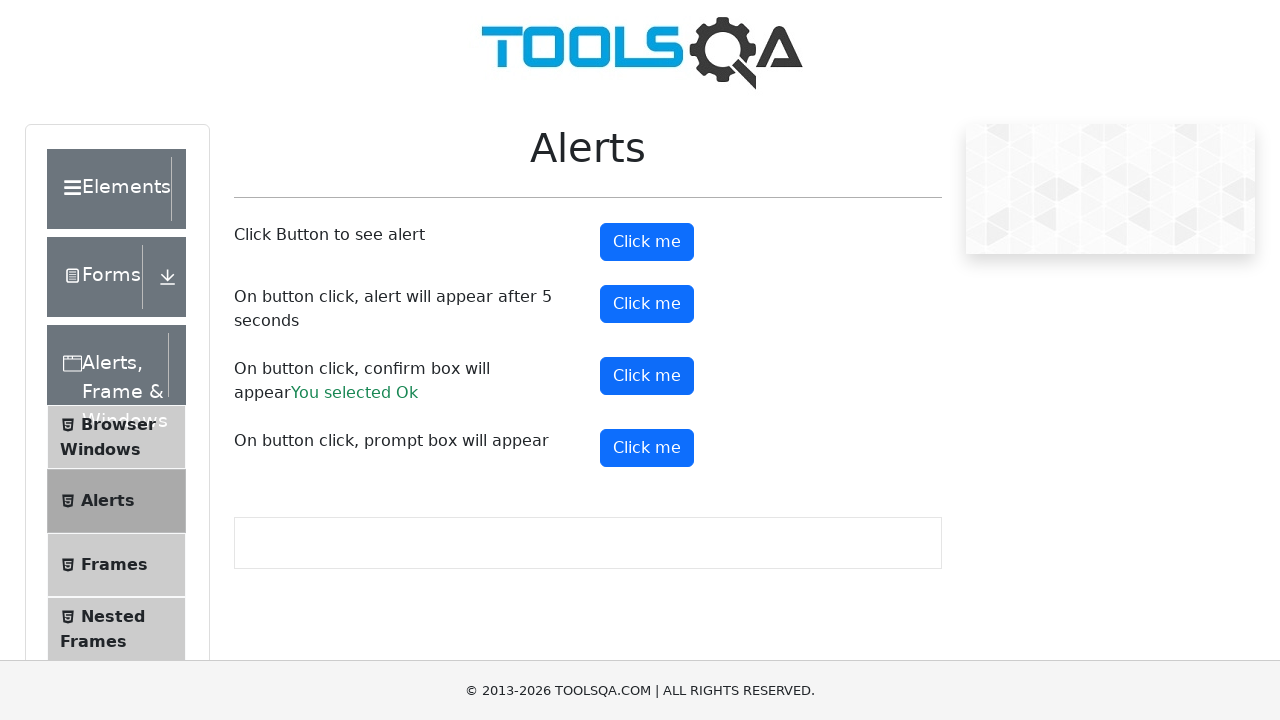

Waited 500ms for dialog to be handled
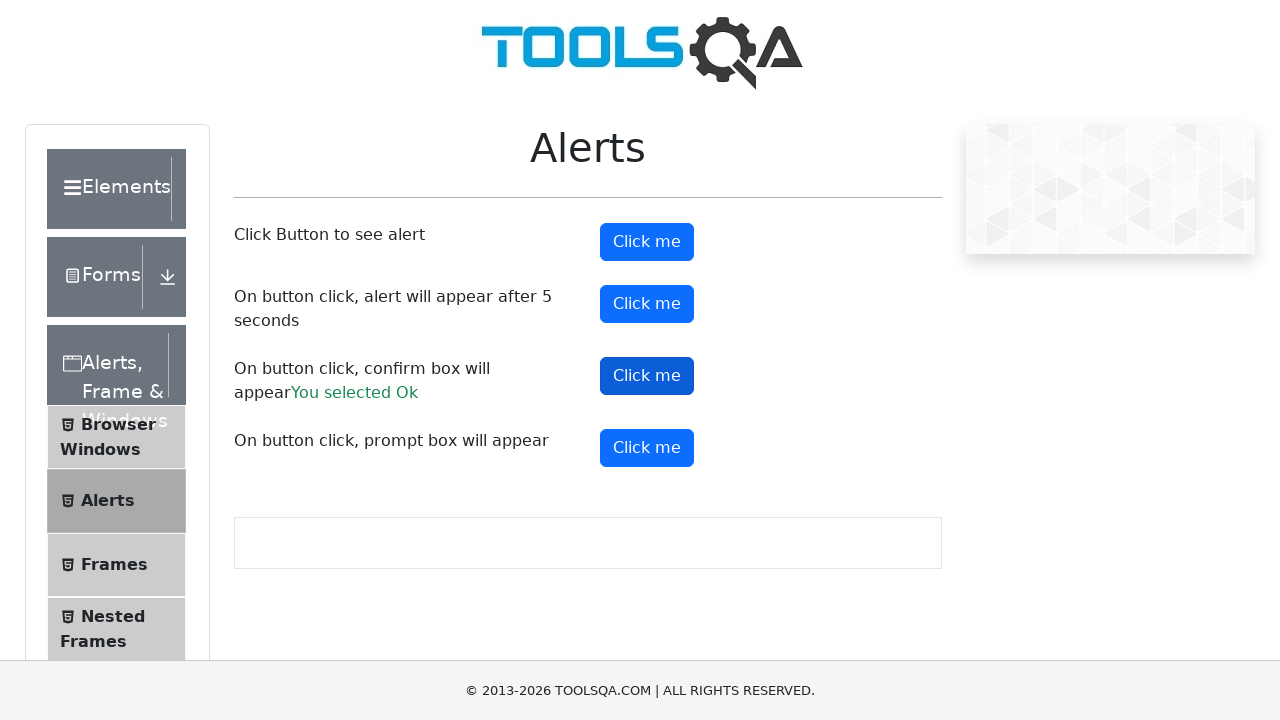

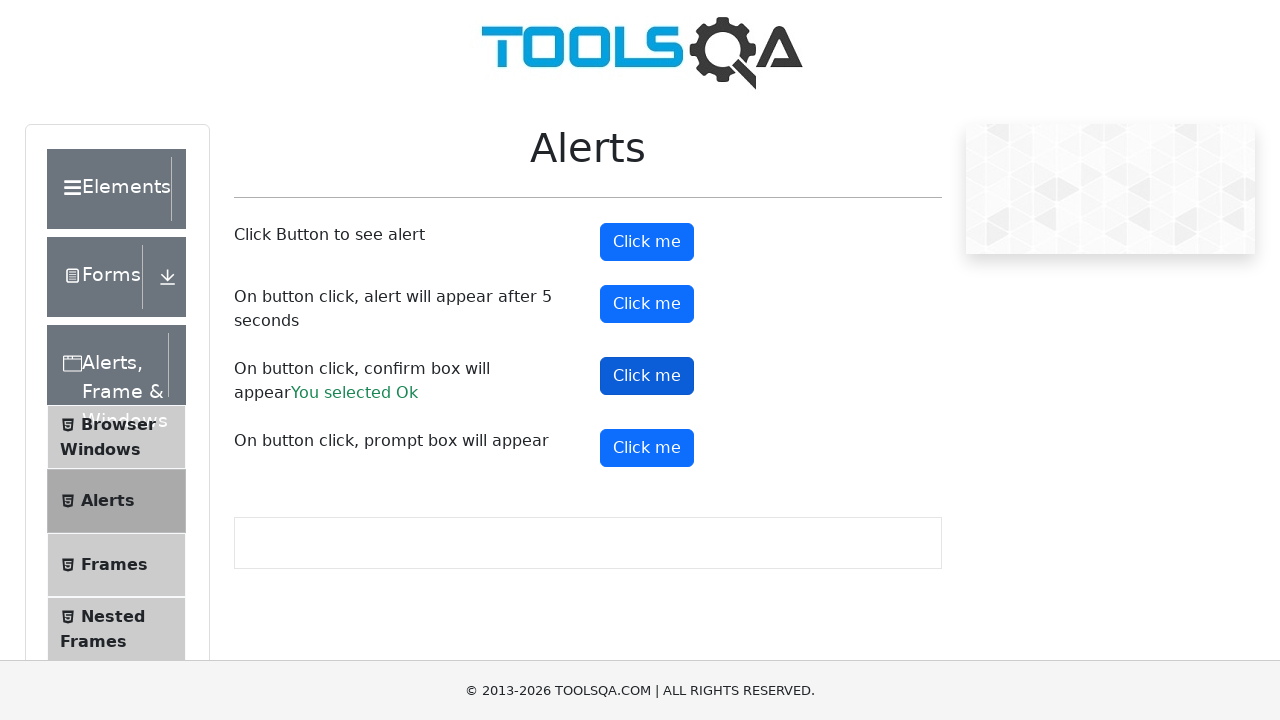